Tests element location by verifying the page header and interacting with a static dropdown by selecting options using different methods (visible text, index, and value)

Starting URL: https://omayo.blogspot.com/

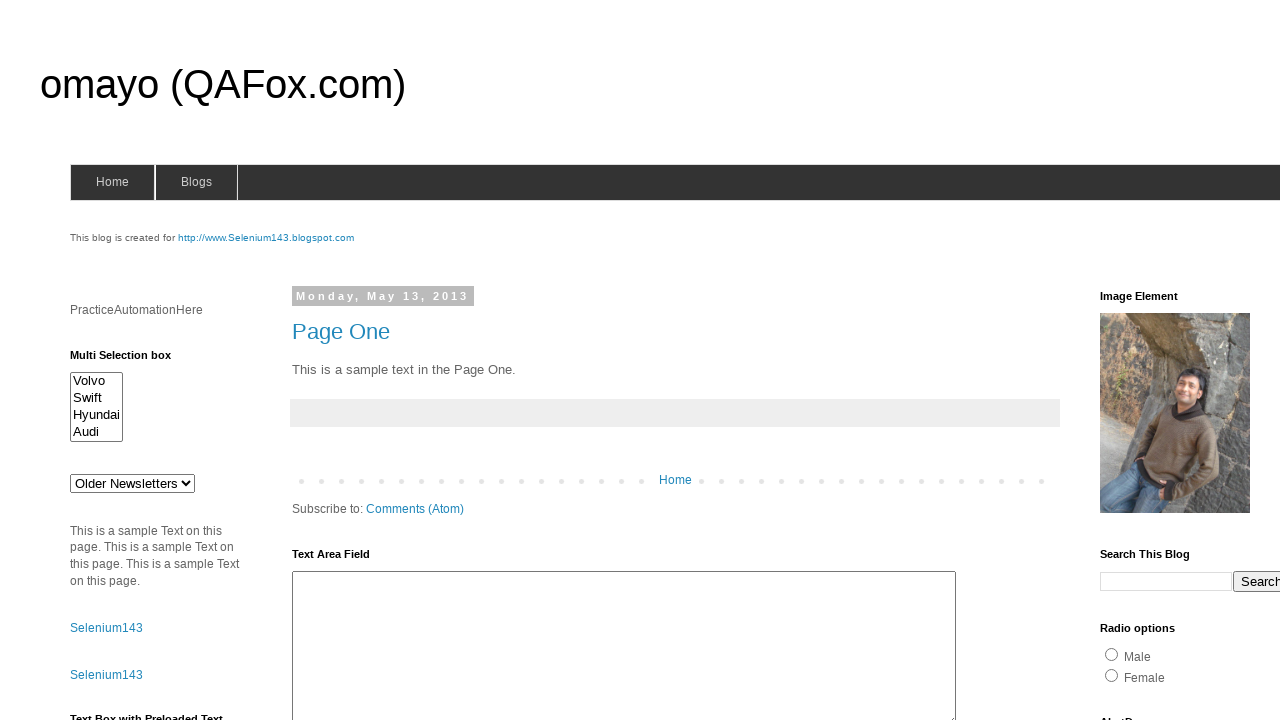

Page header (h1.title) loaded and is present
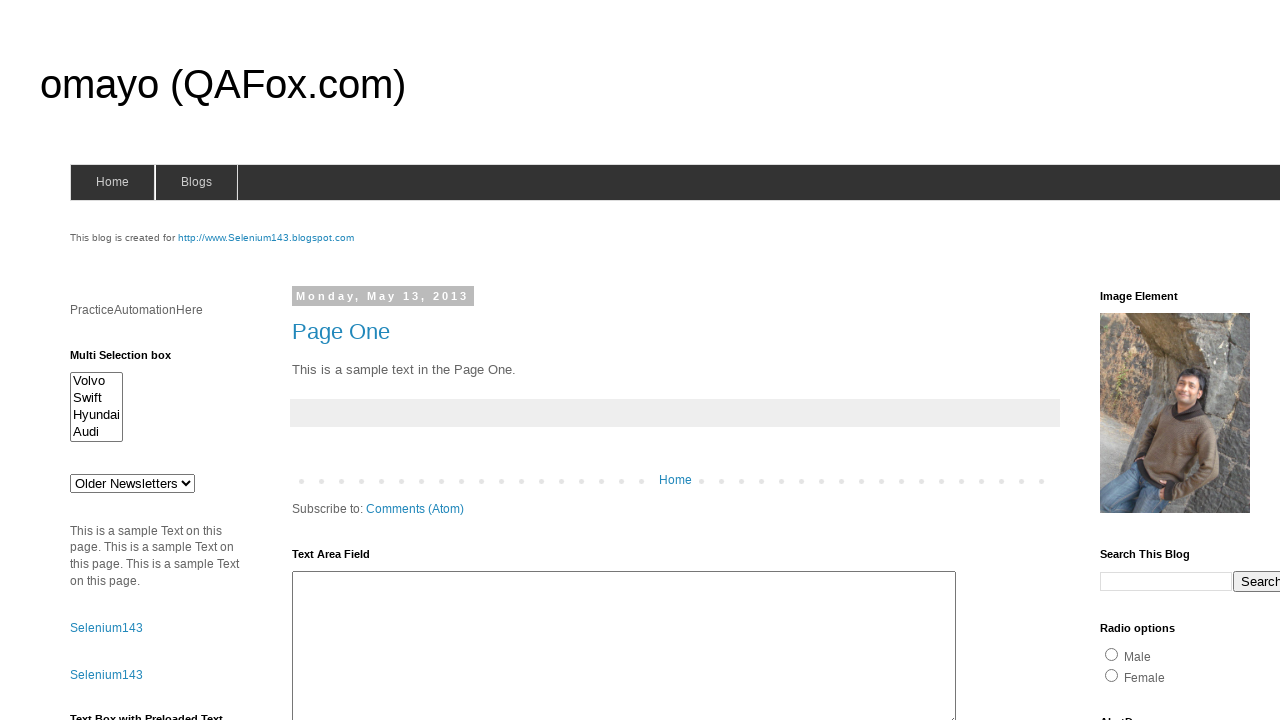

Clicked on static dropdown element #drop1 at (132, 483) on #drop1
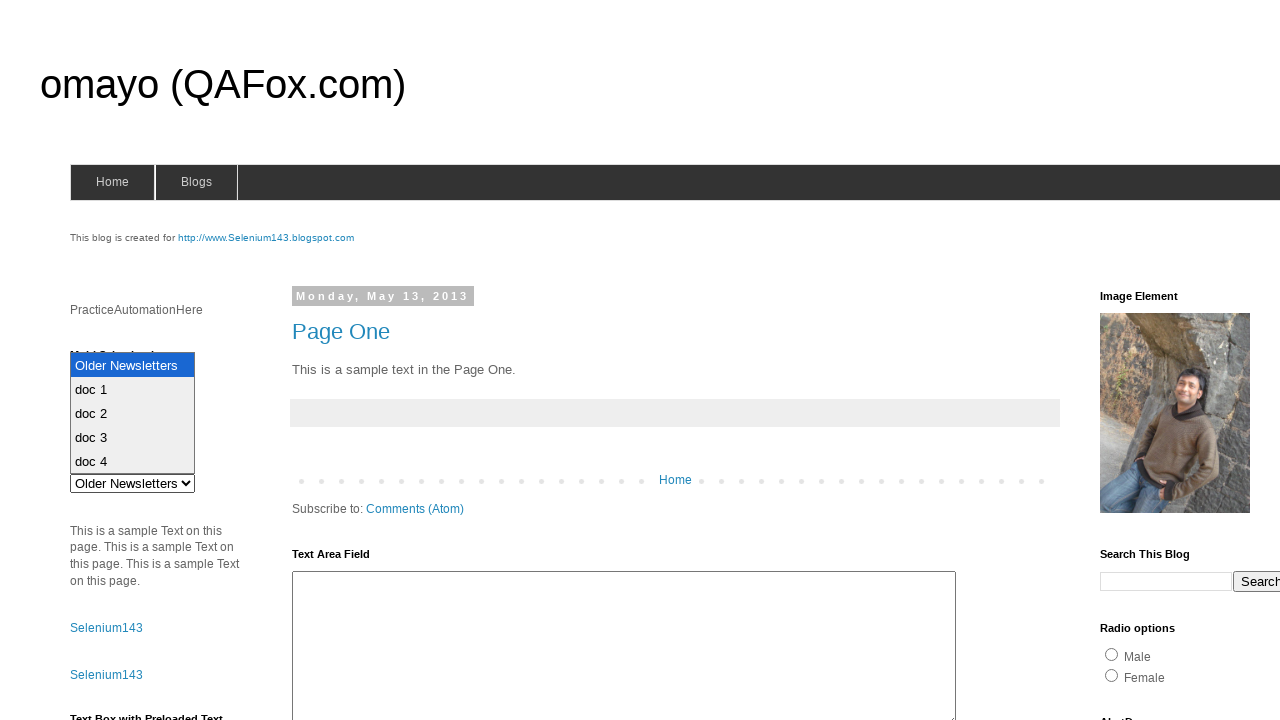

Selected dropdown option by visible text 'doc 1' on #drop1
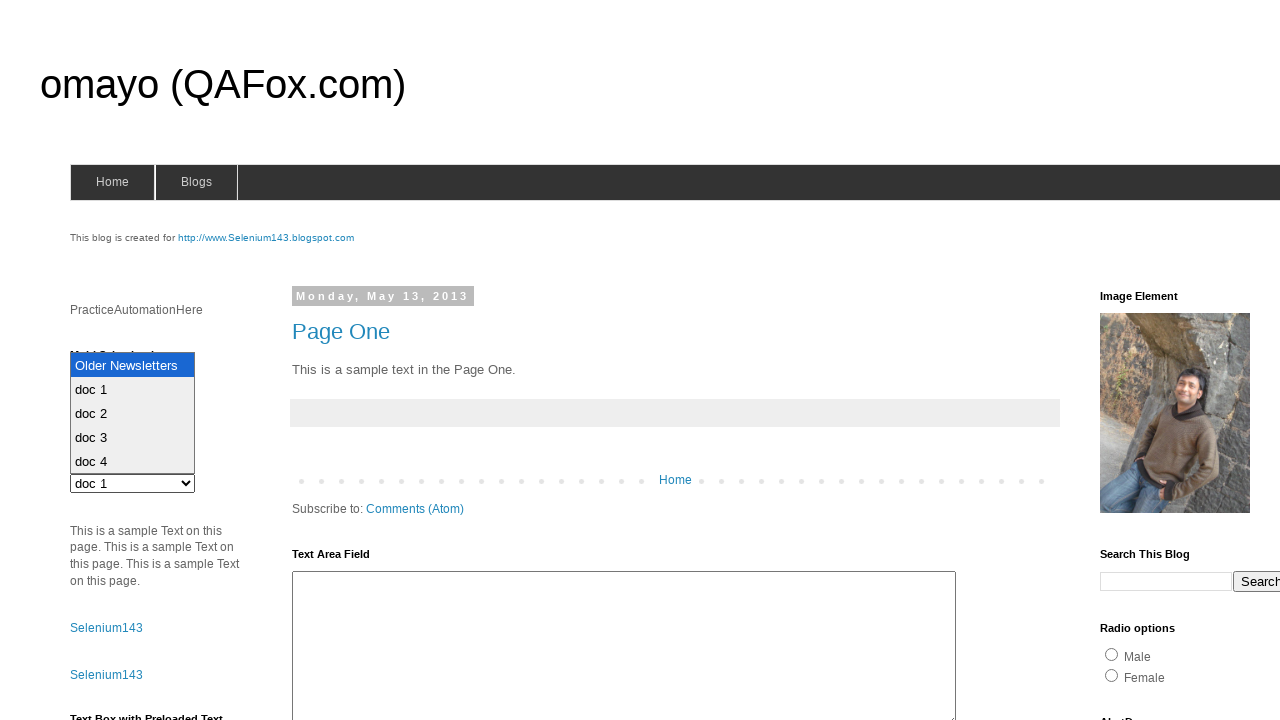

Selected dropdown option by index 2 (third option) on #drop1
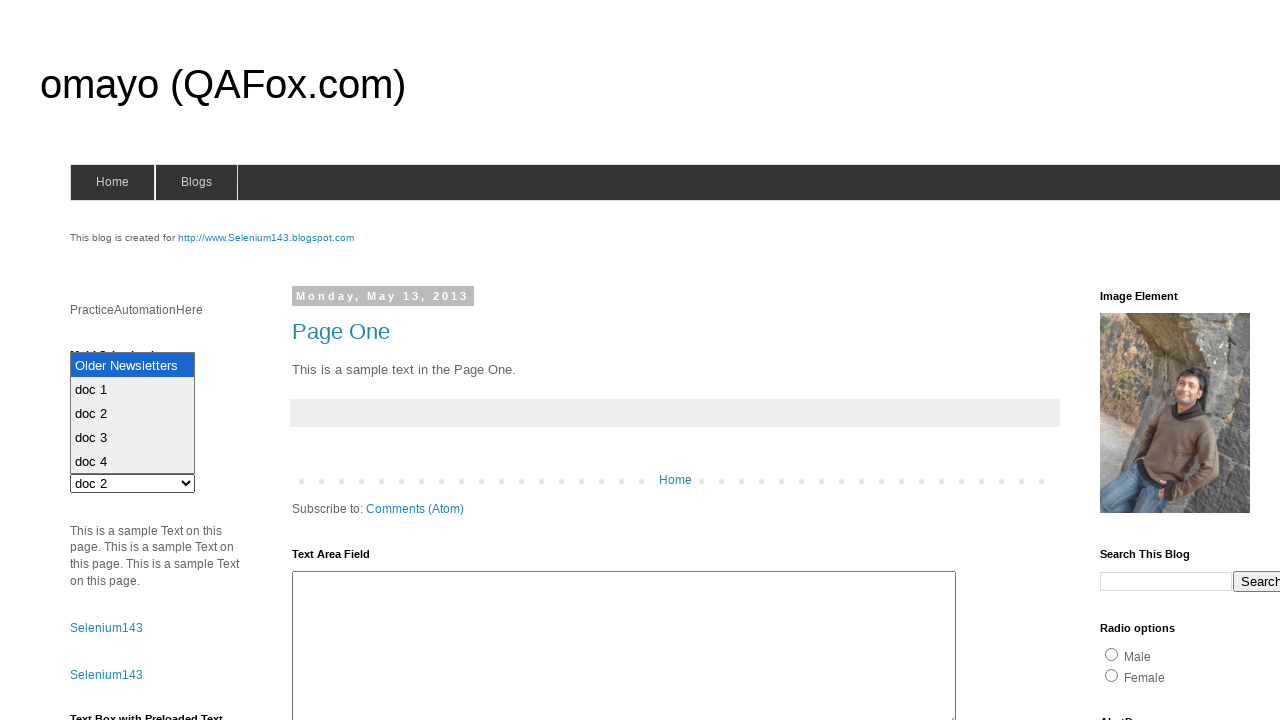

Selected dropdown option by value 'jkl' on #drop1
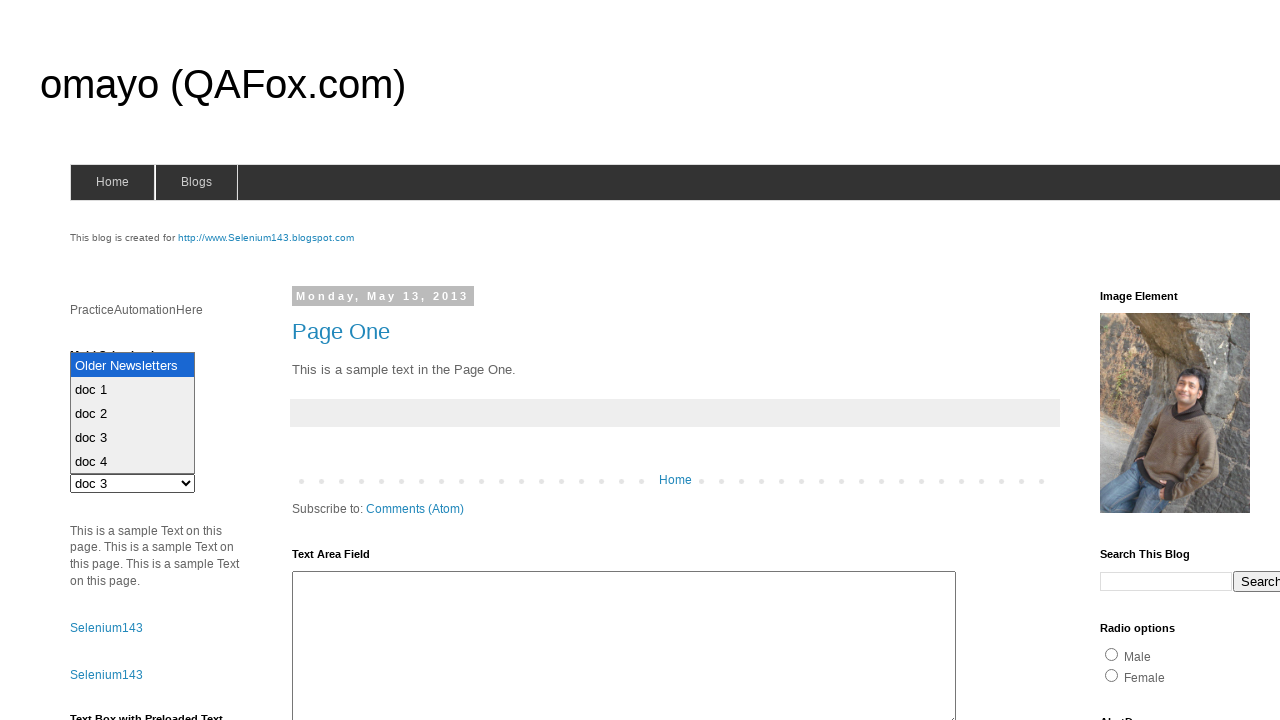

Selected dropdown option by visible text 'doc 4' on #drop1
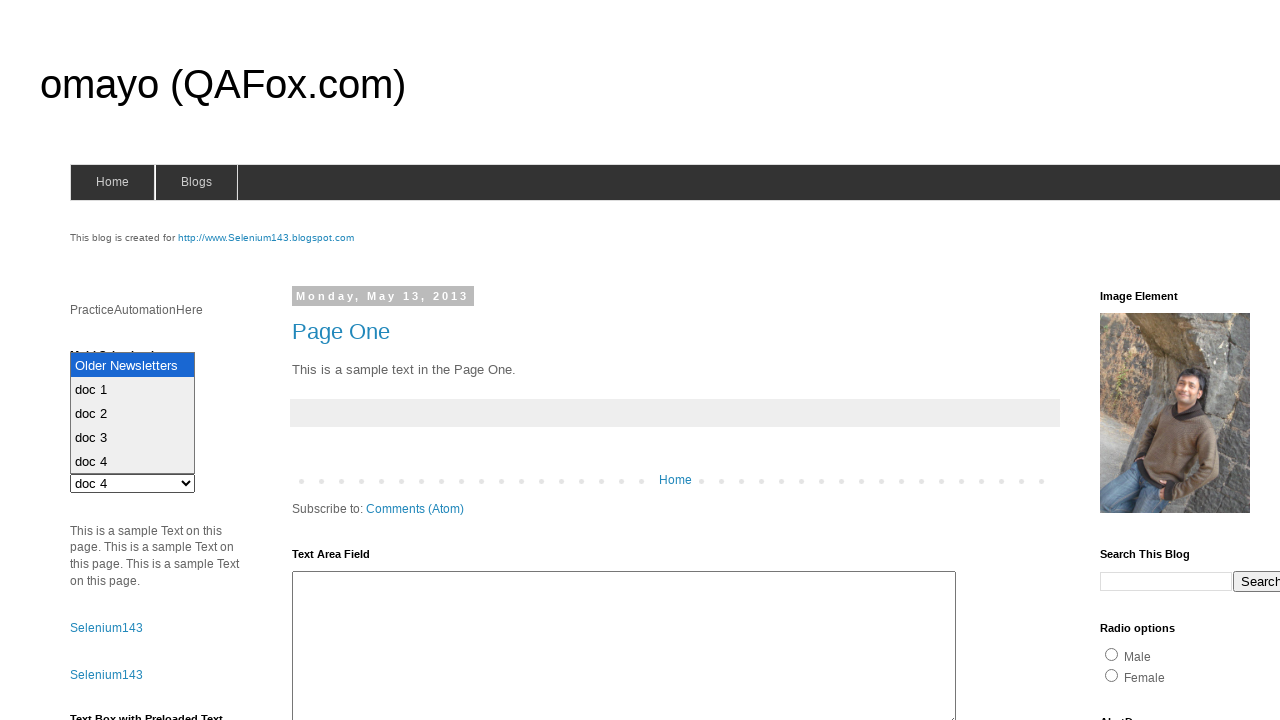

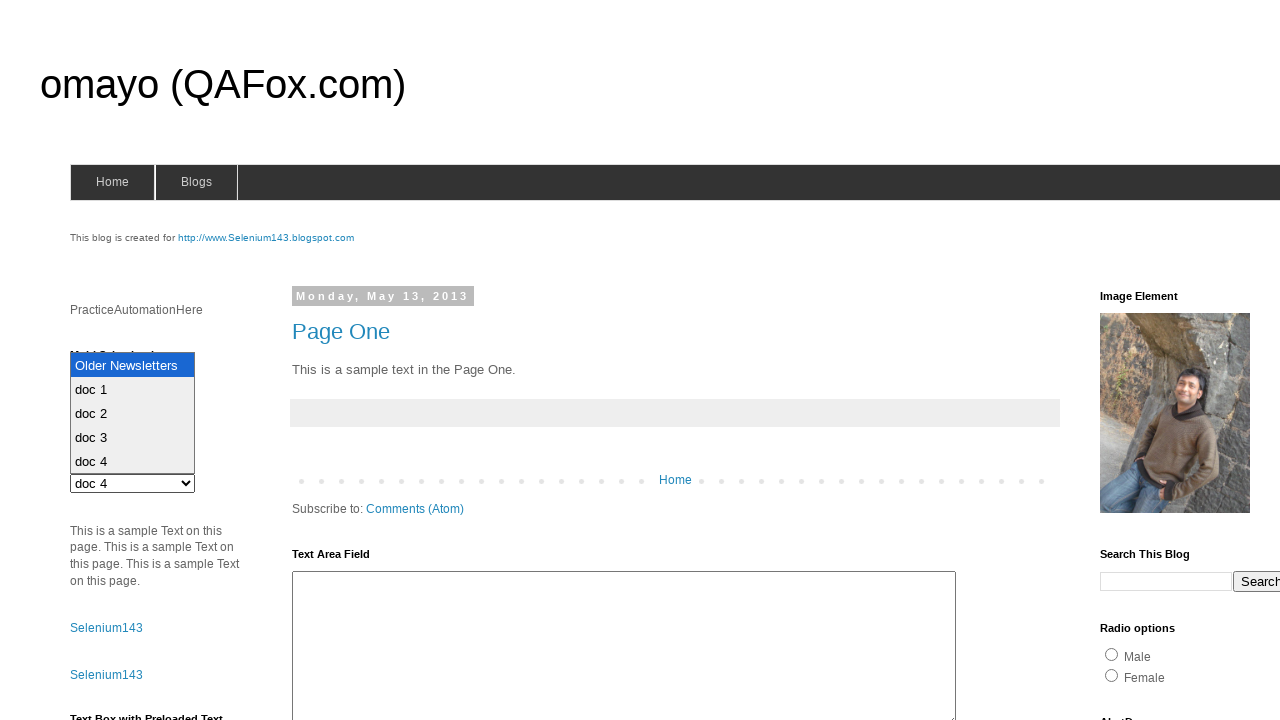